Tests data table sorting in descending order by clicking the dues column header twice and verifying the values are sorted (table with data attributes/class selectors)

Starting URL: http://the-internet.herokuapp.com/tables

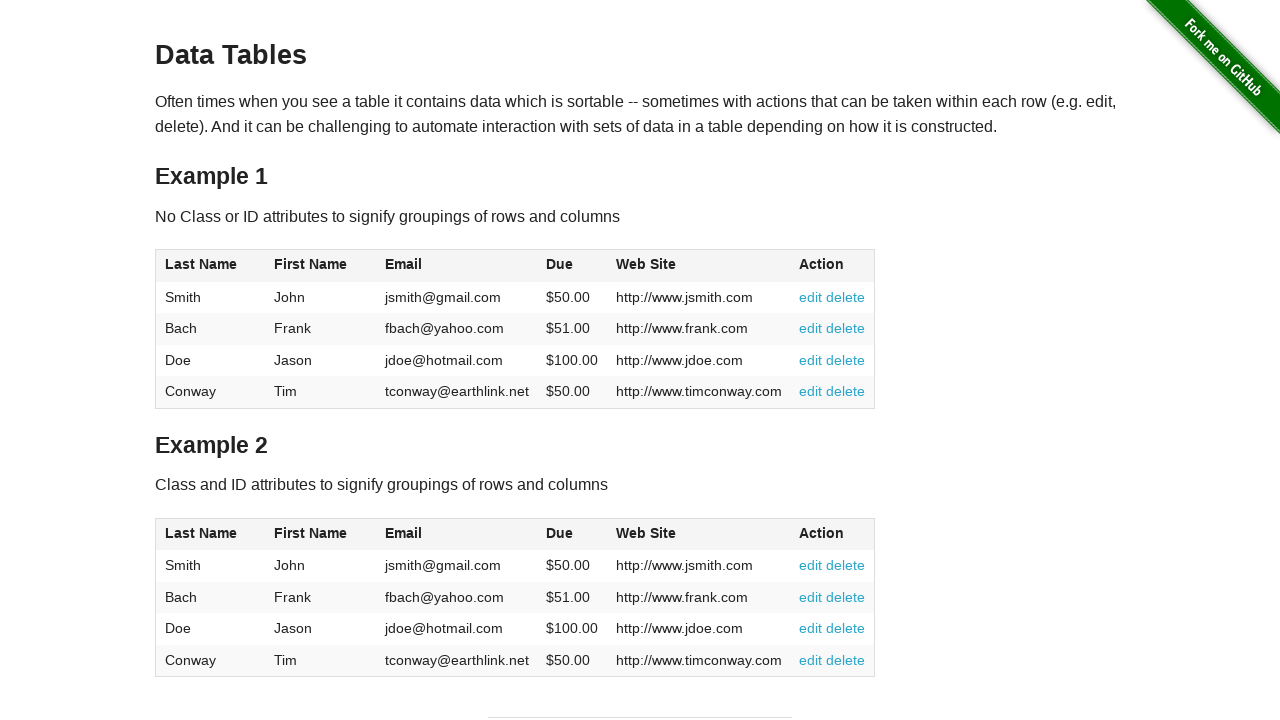

Clicked dues column header first time for ascending order at (560, 533) on #table2 thead .dues
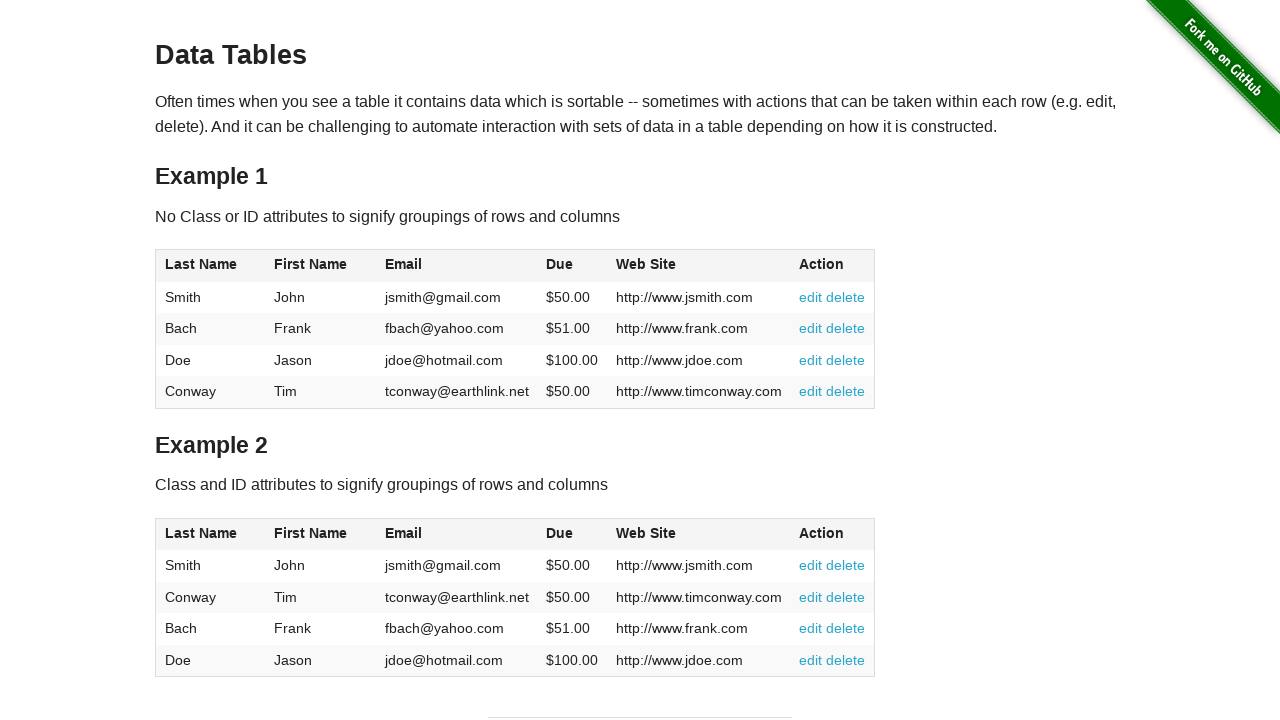

Clicked dues column header second time for descending order at (560, 533) on #table2 thead .dues
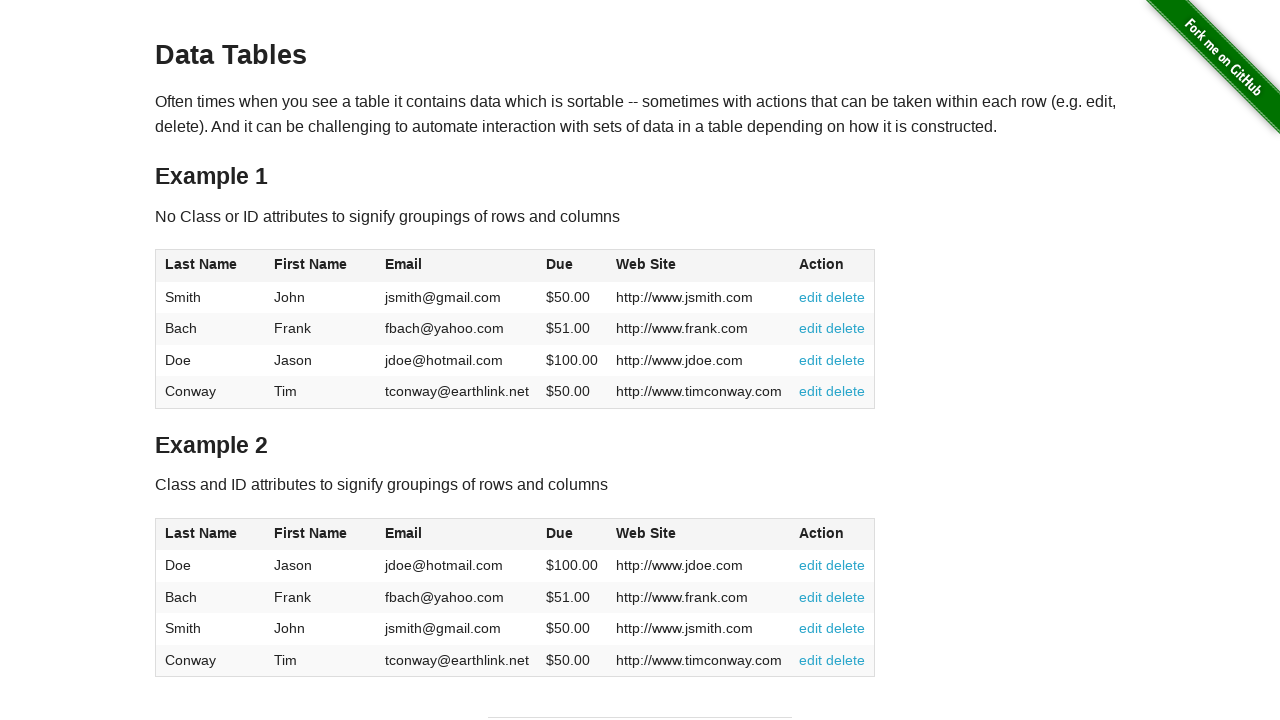

Data table sorted in descending order by dues column and verified
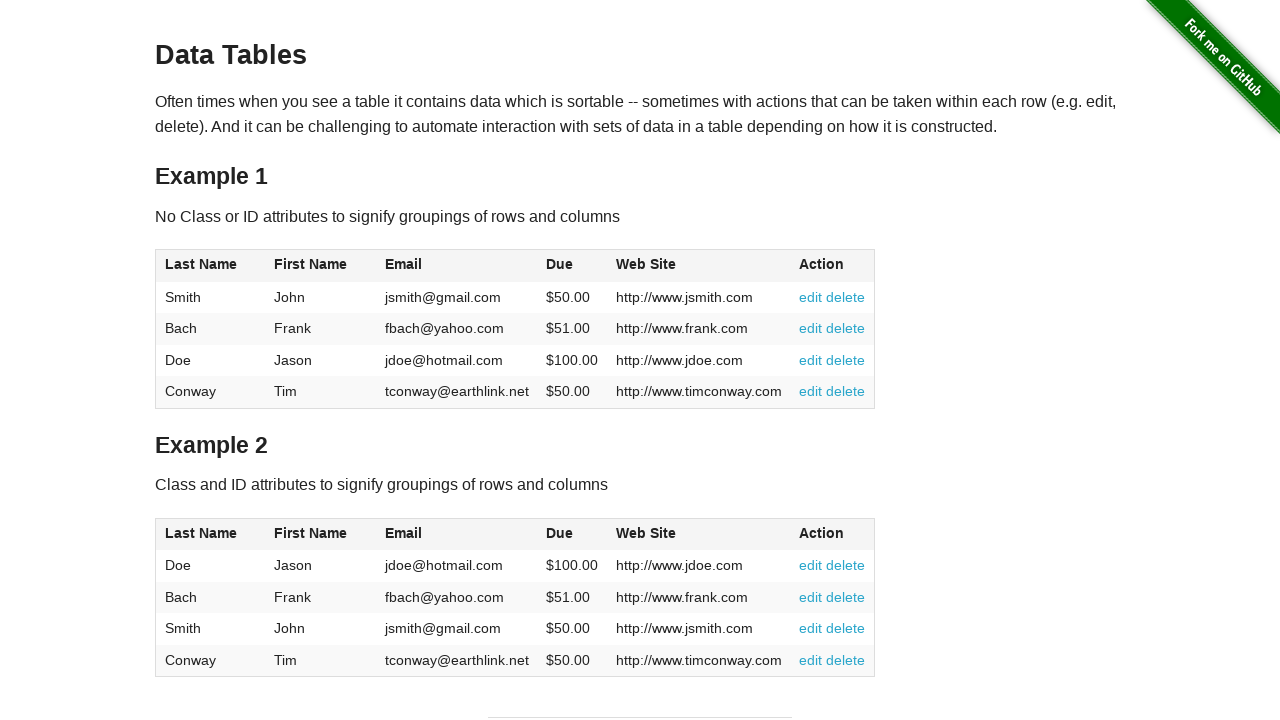

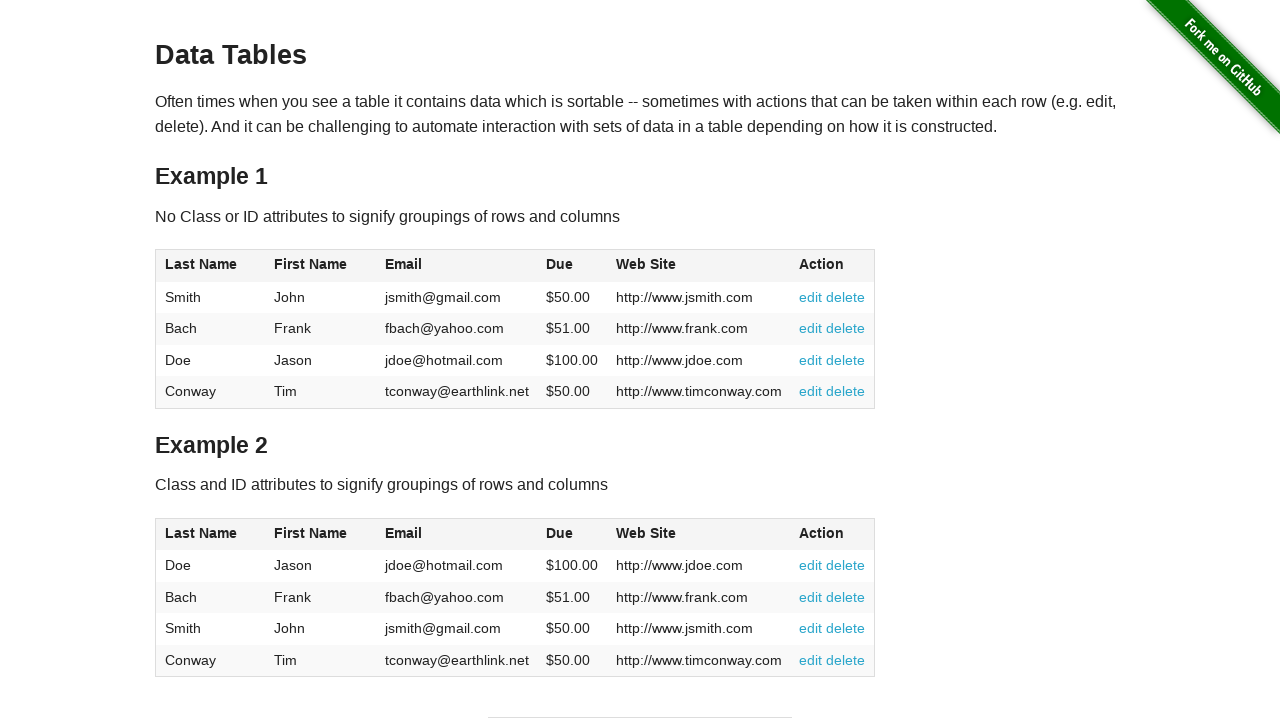